Tests GitHub signup page username validation by entering an invalid username and verifying the error message

Starting URL: https://github.com/join?return_to=%2Fenterprise&source=login

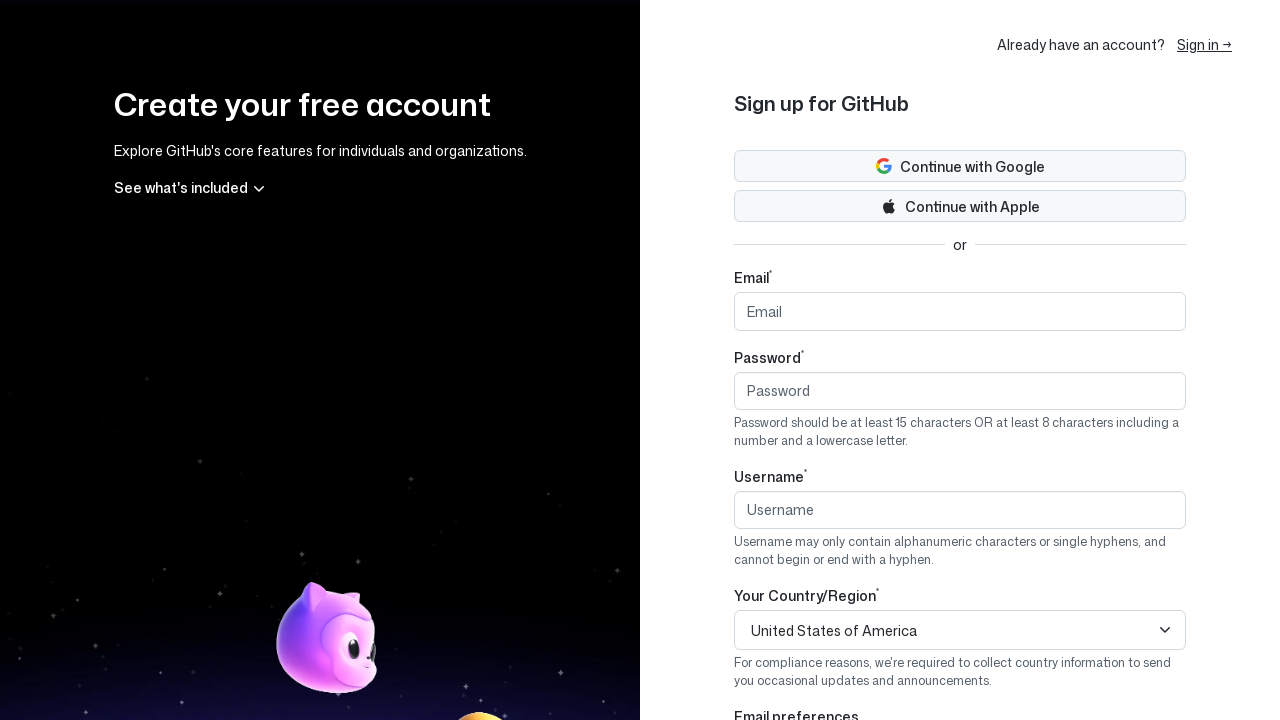

Filled username field with 'test' on input[name='user[login]']
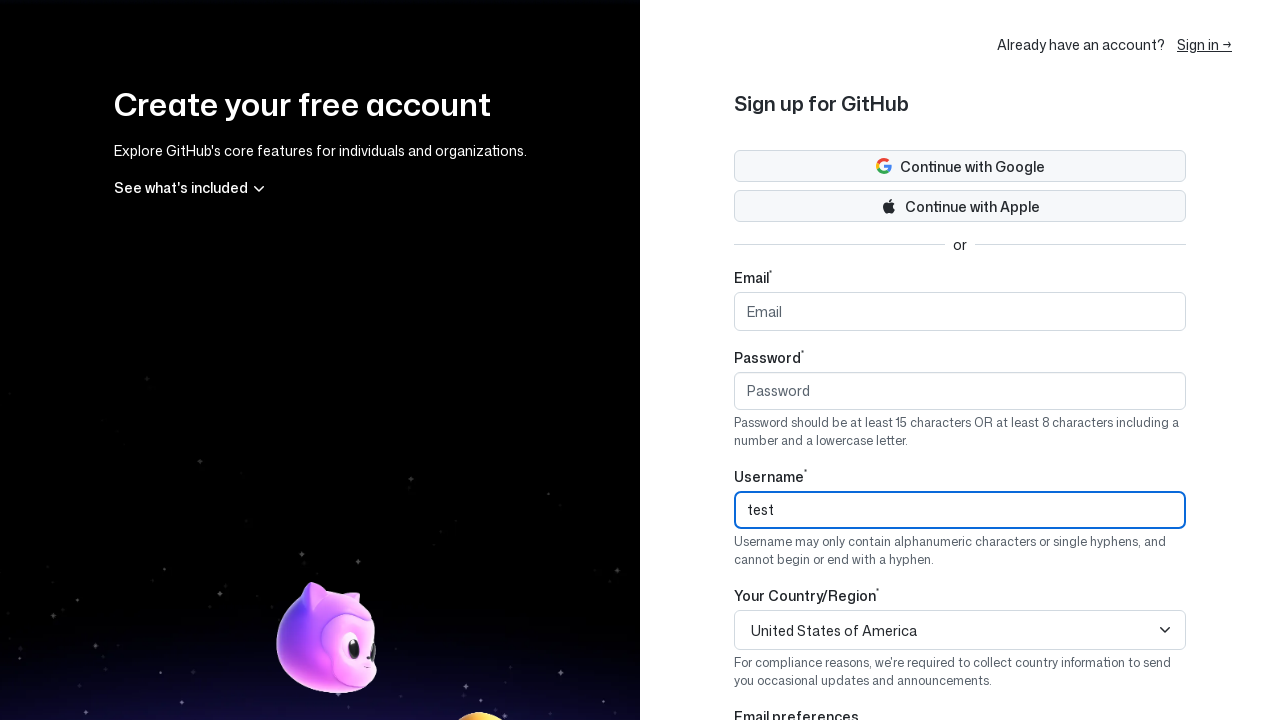

Pressed Tab to trigger username validation on input[name='user[login]']
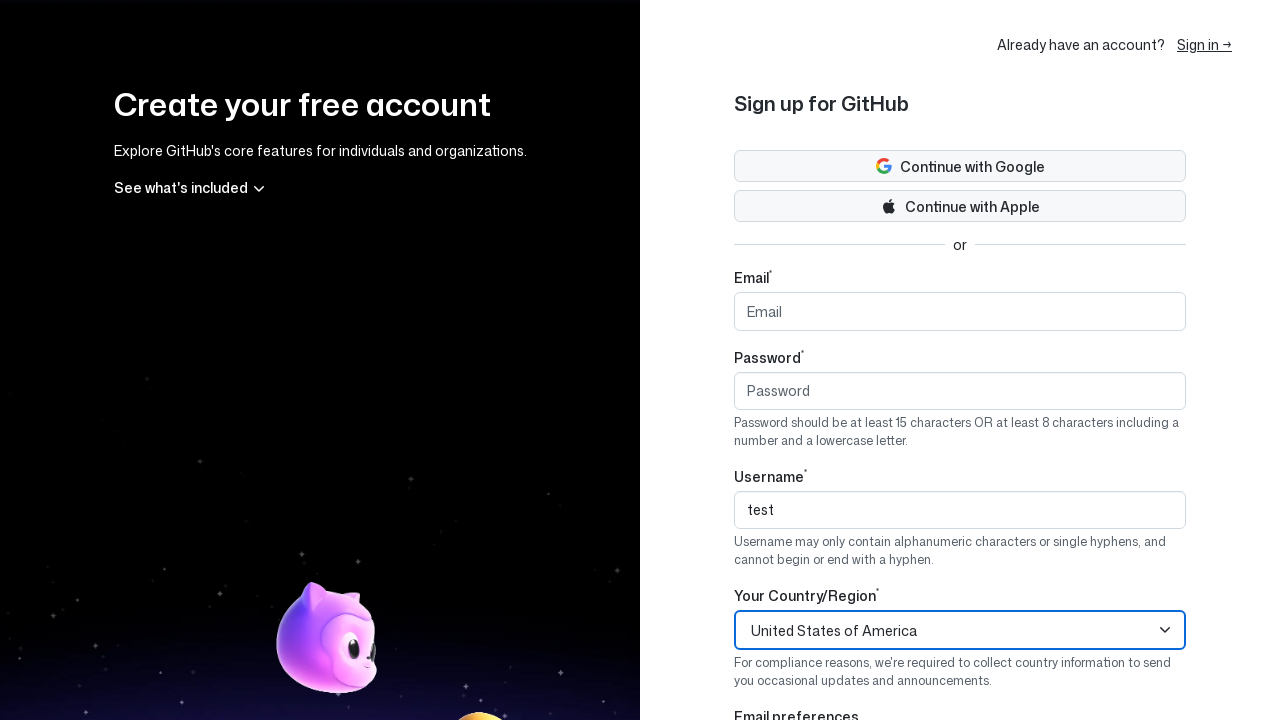

Error message 'Username test is not available.' appeared
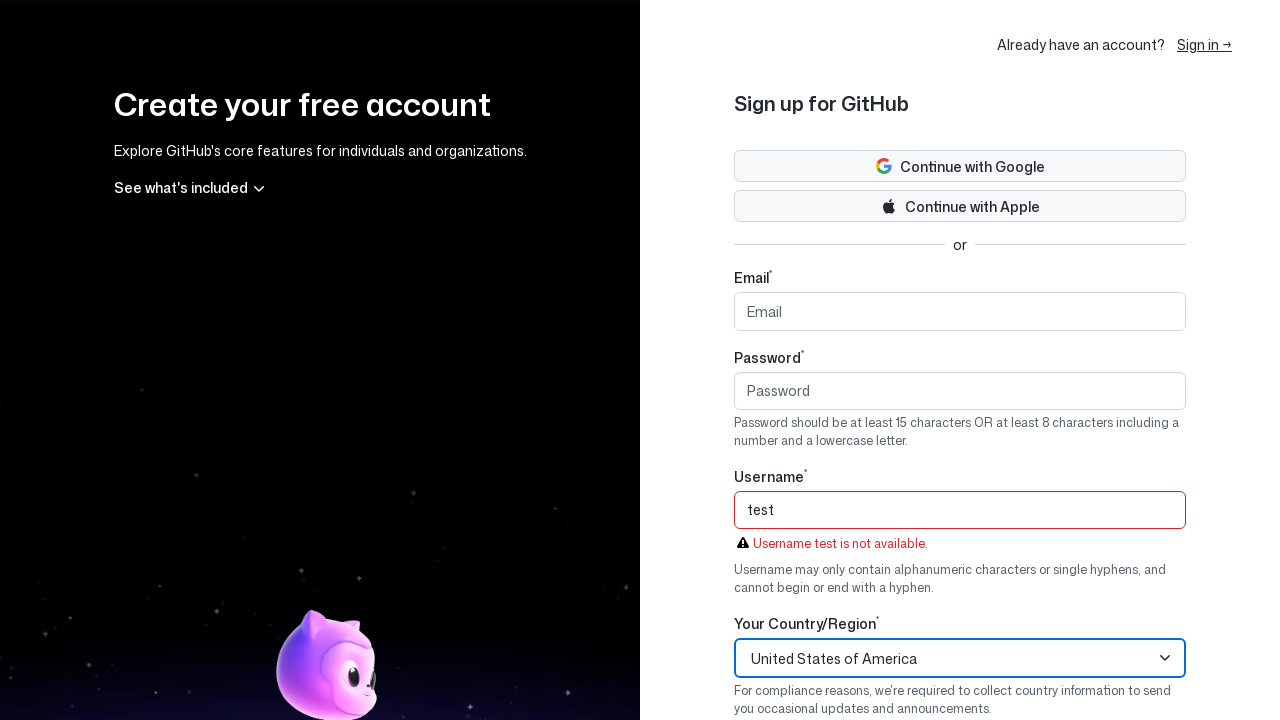

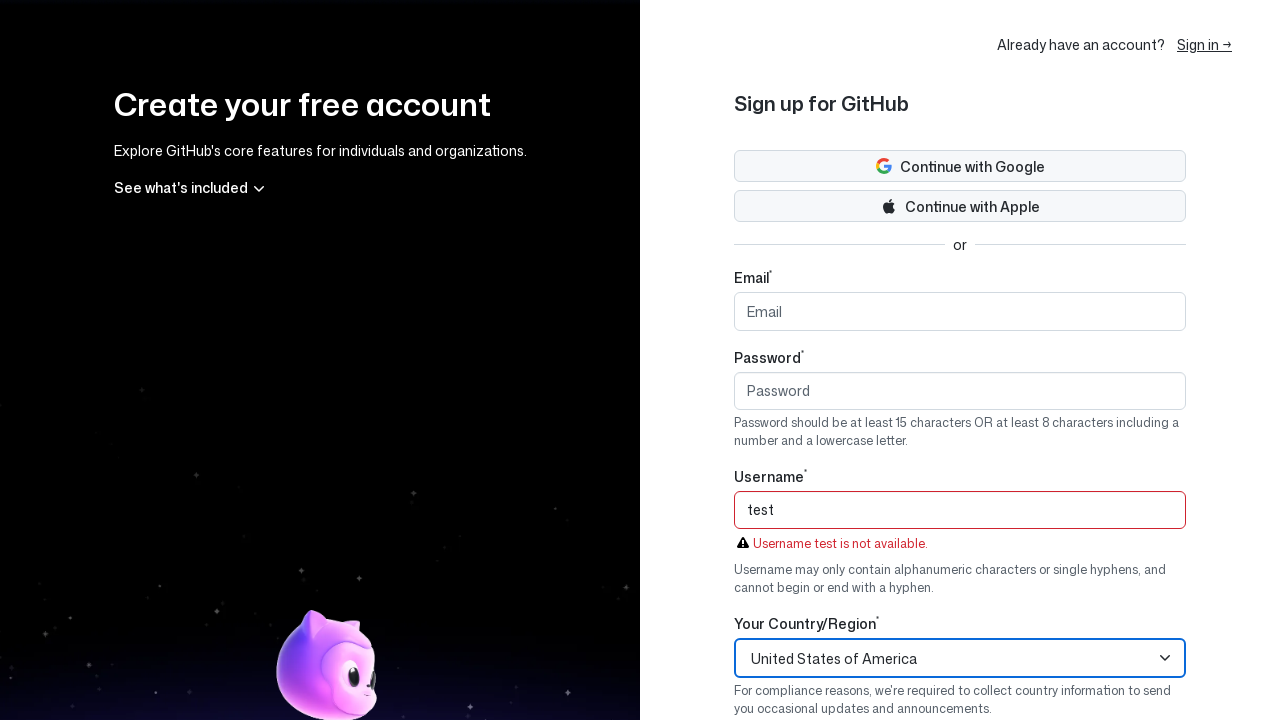